Tests that the Clear completed button displays with correct text when items are completed

Starting URL: https://demo.playwright.dev/todomvc

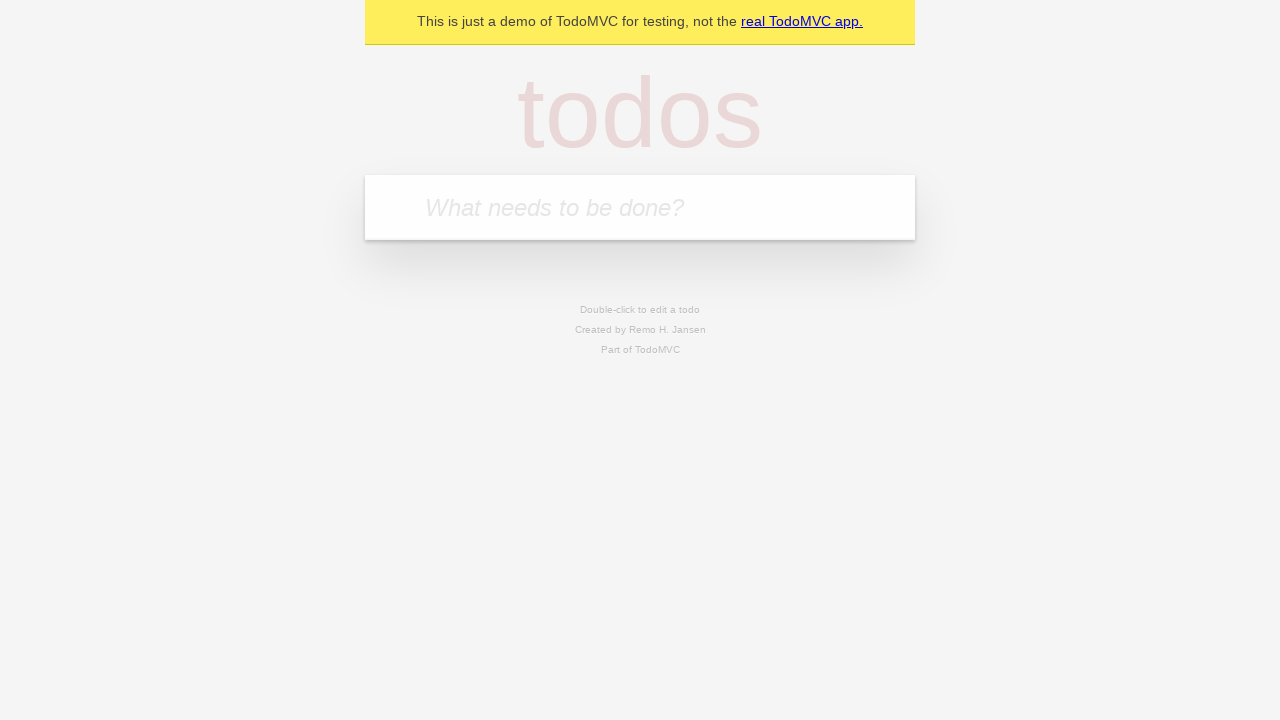

Filled todo input with 'buy some cheese' on internal:attr=[placeholder="What needs to be done?"i]
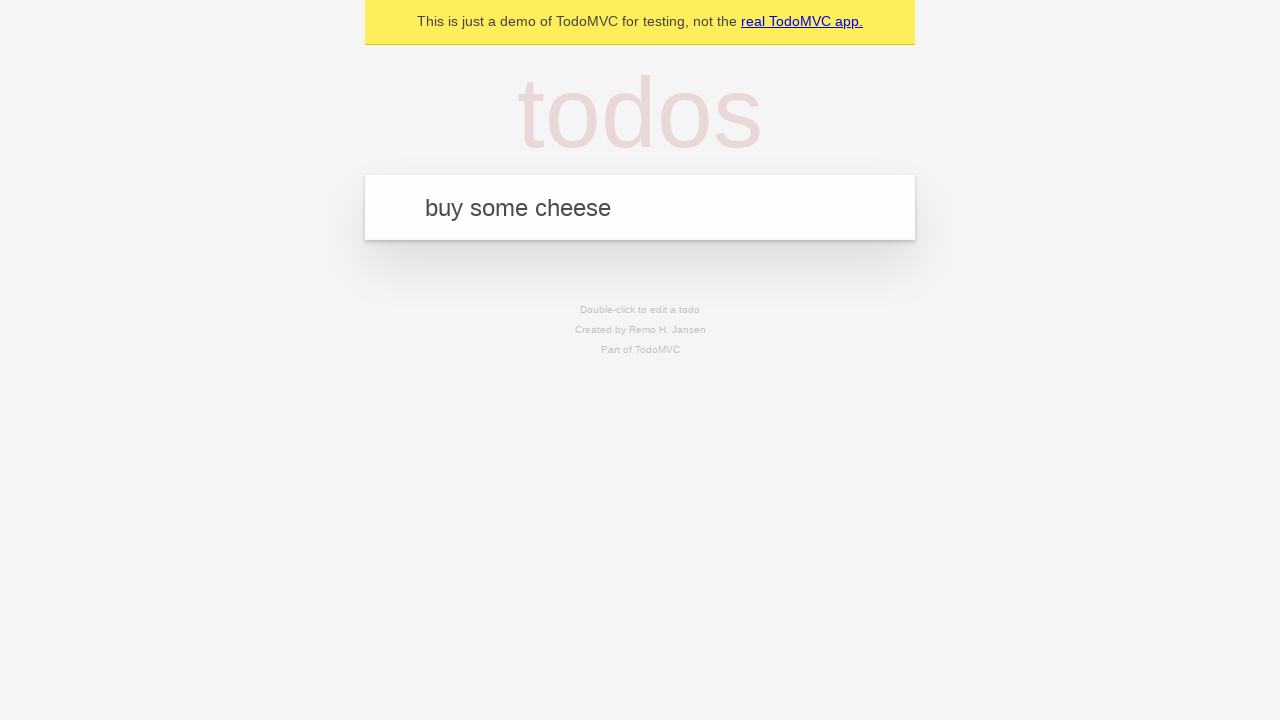

Pressed Enter to add first todo on internal:attr=[placeholder="What needs to be done?"i]
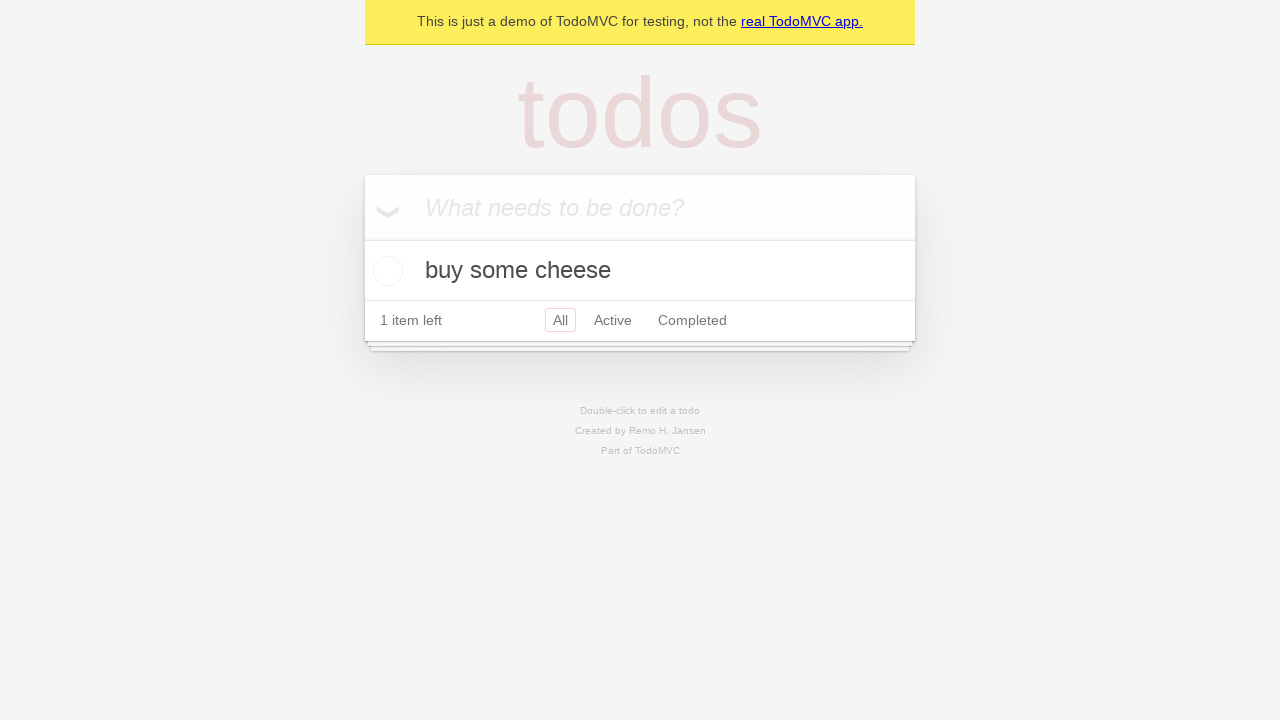

Filled todo input with 'feed the cat' on internal:attr=[placeholder="What needs to be done?"i]
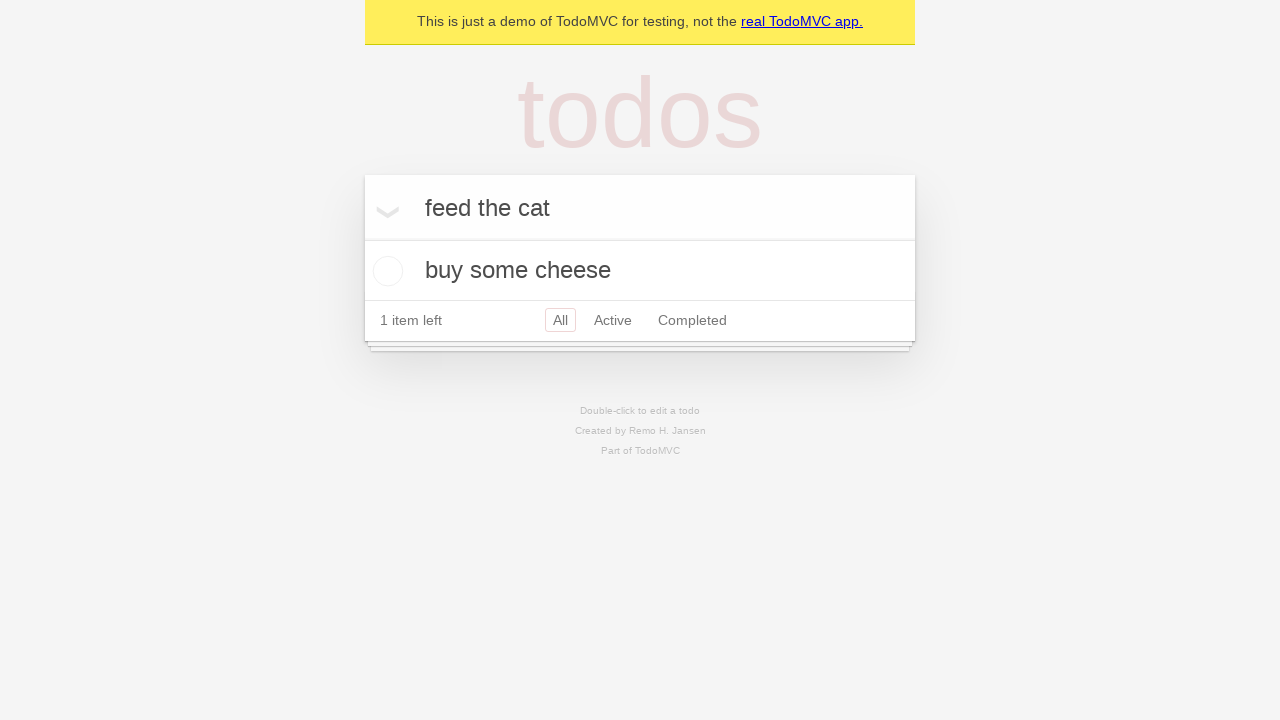

Pressed Enter to add second todo on internal:attr=[placeholder="What needs to be done?"i]
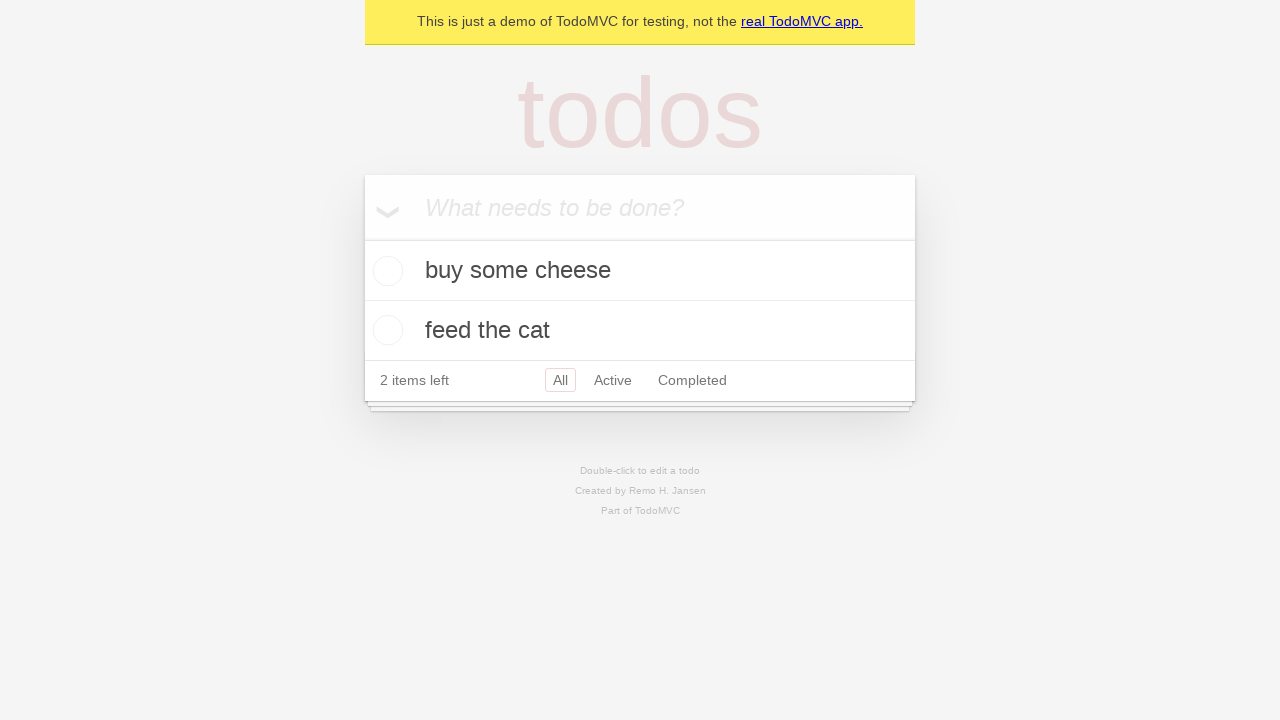

Filled todo input with 'book a doctors appointment' on internal:attr=[placeholder="What needs to be done?"i]
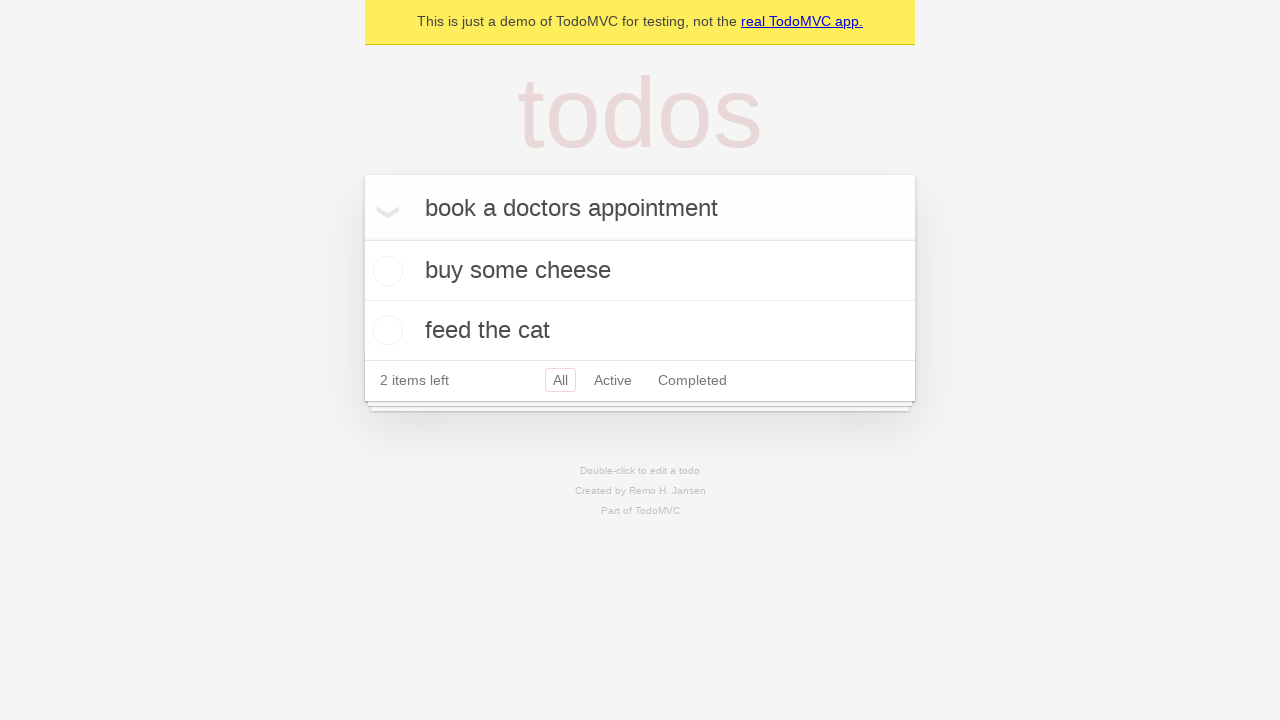

Pressed Enter to add third todo on internal:attr=[placeholder="What needs to be done?"i]
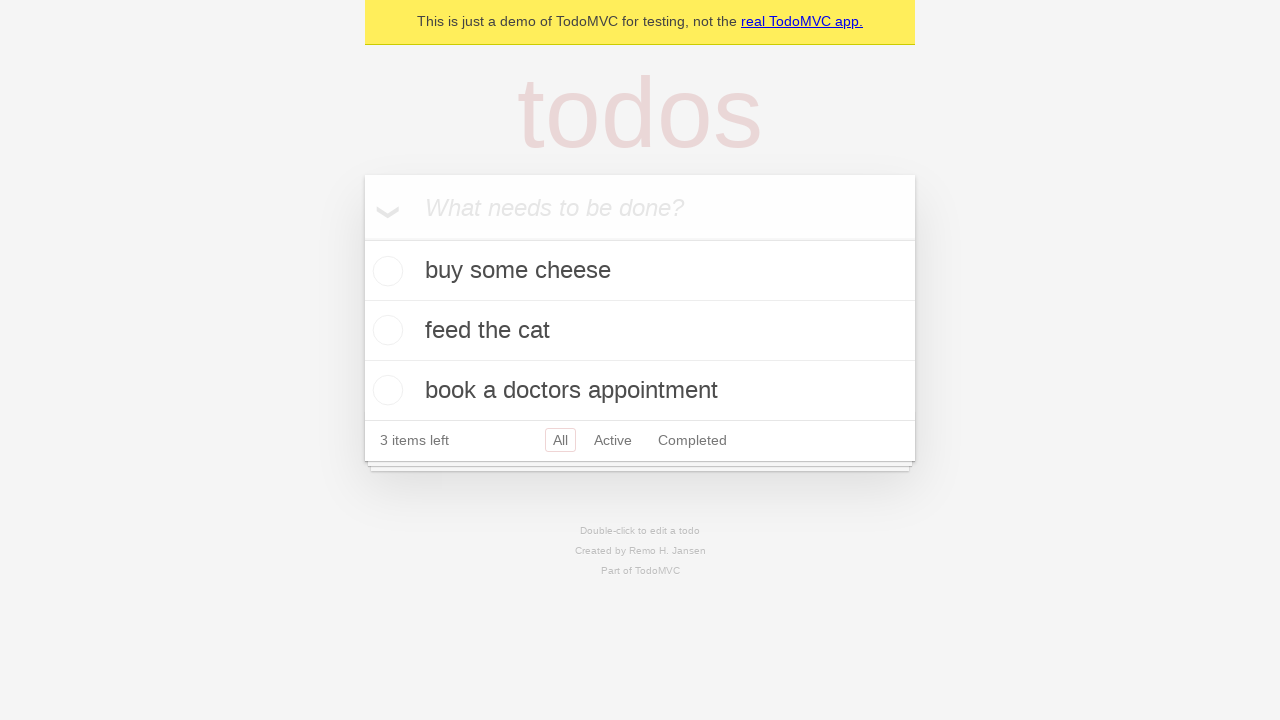

Checked the first todo item at (385, 271) on .todo-list li .toggle >> nth=0
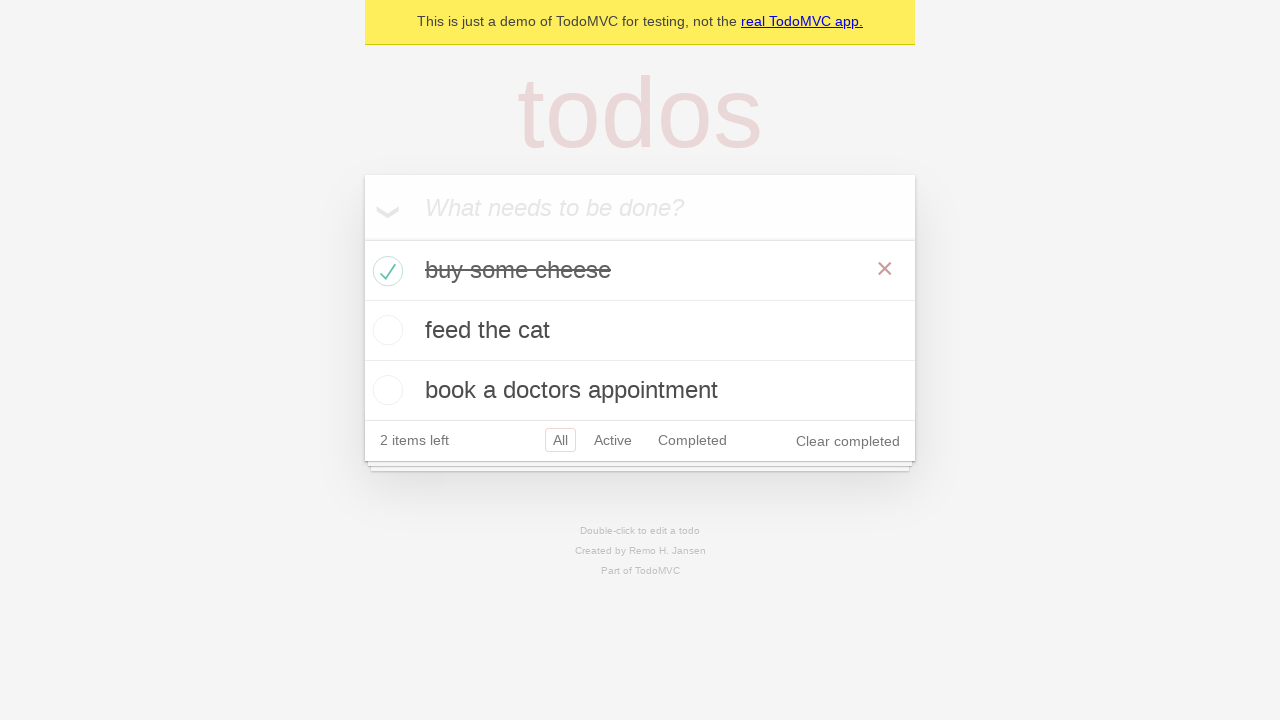

Clear completed button is visible and correctly displayed
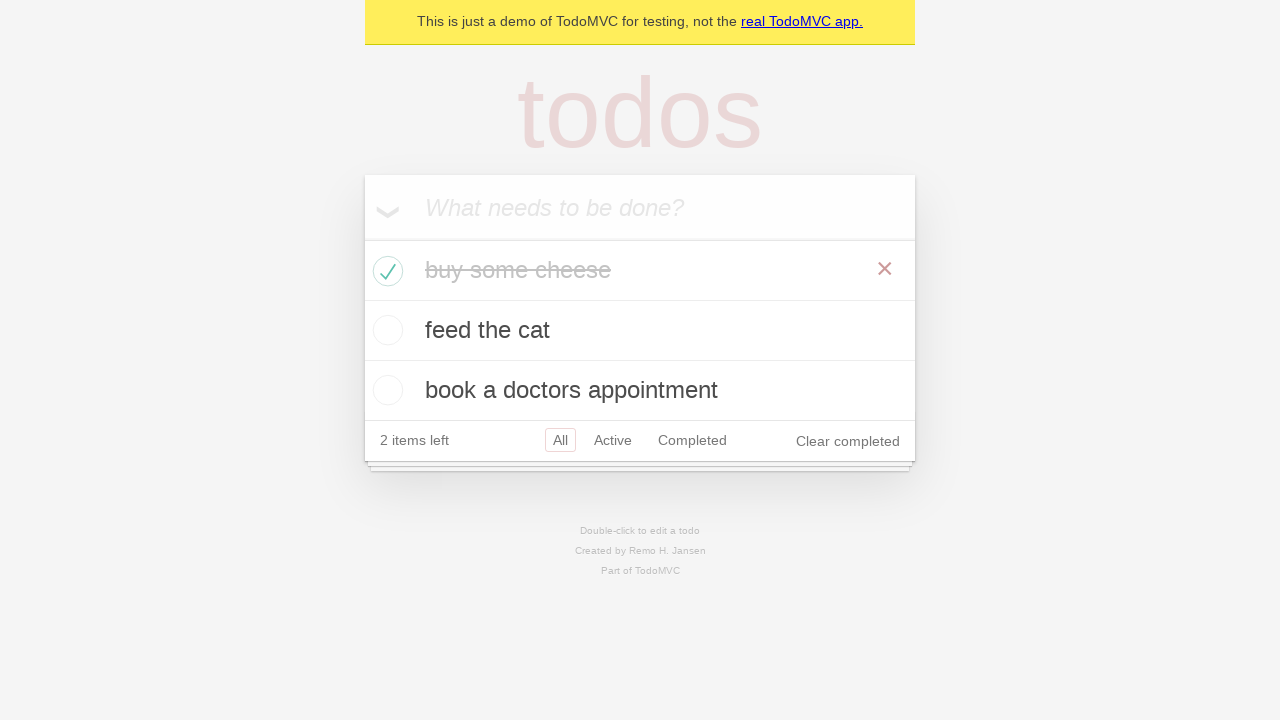

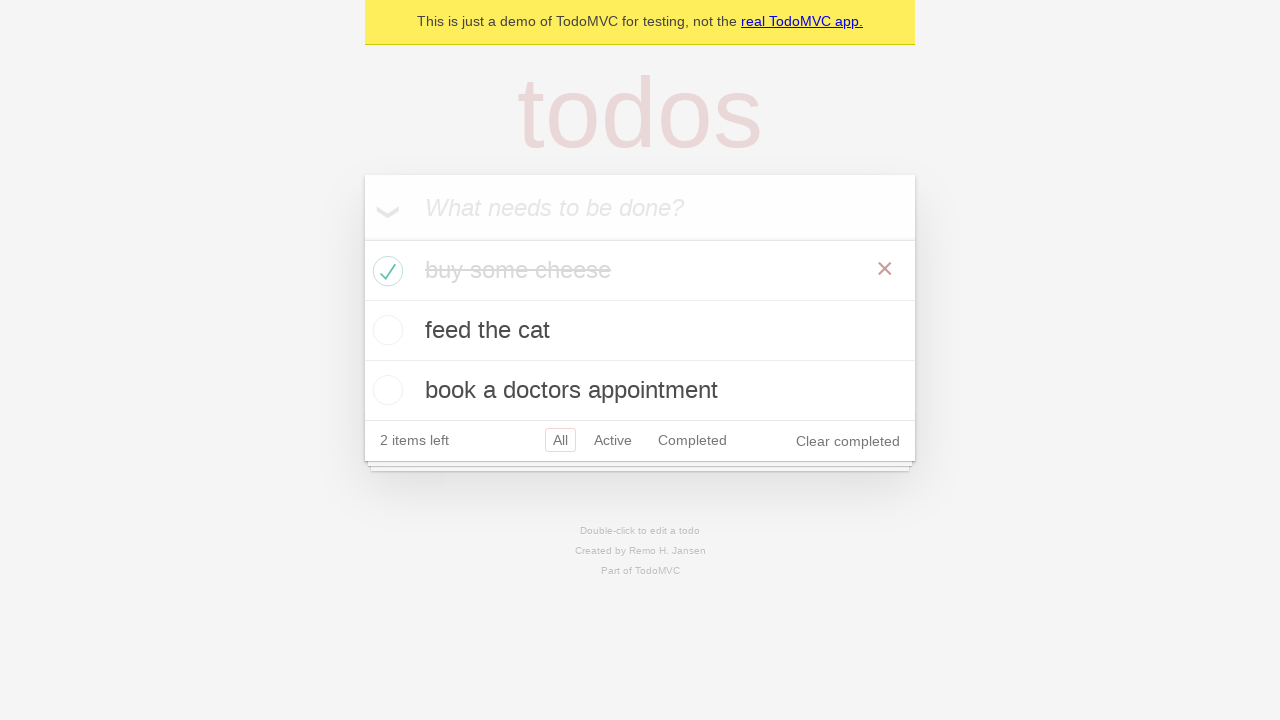